Tests login form validation with short username "Rub" expecting validation error

Starting URL: https://elenarivero.github.io/examen/index.html

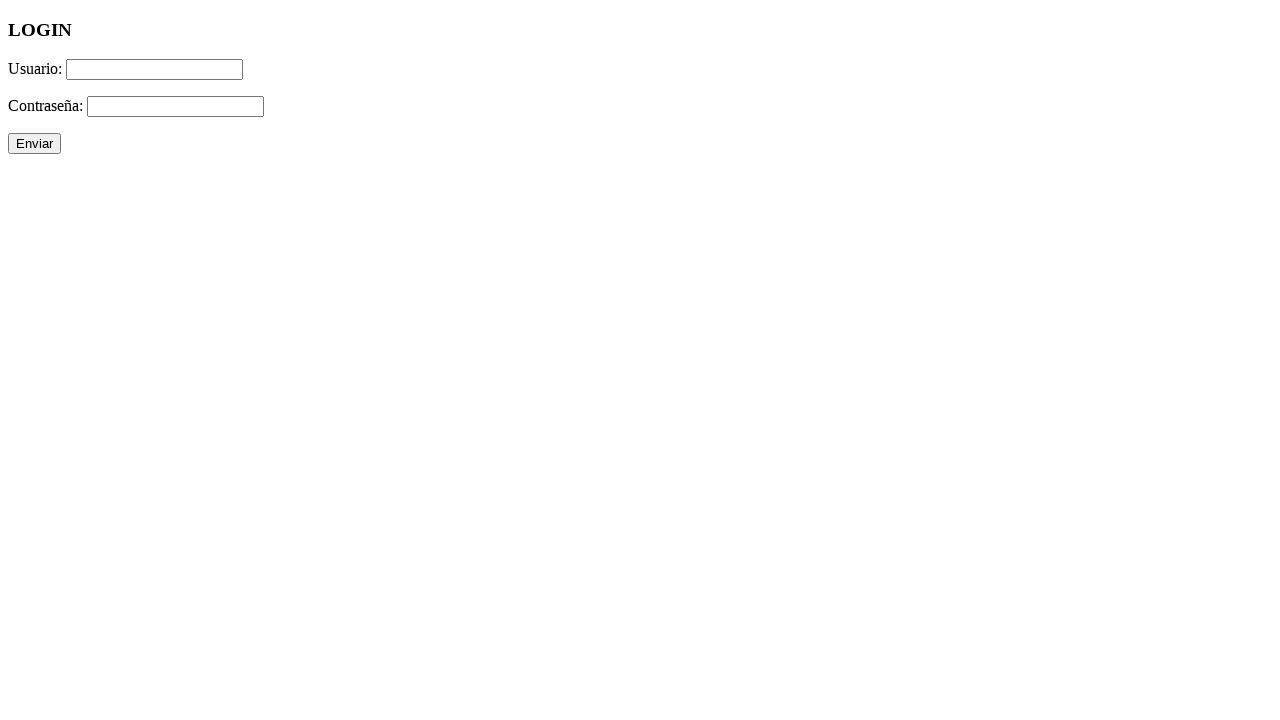

Filled username field with short username 'Rub' on #usuario
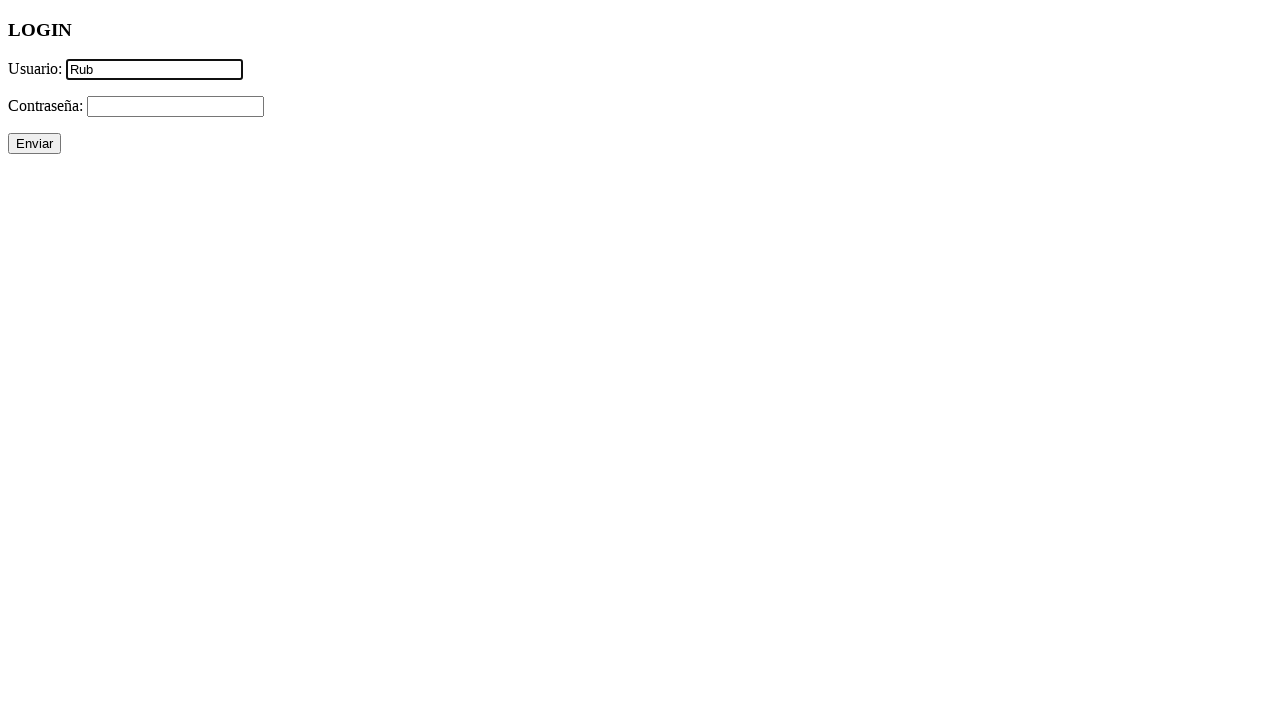

Filled password field with 'Contra123!' on #password
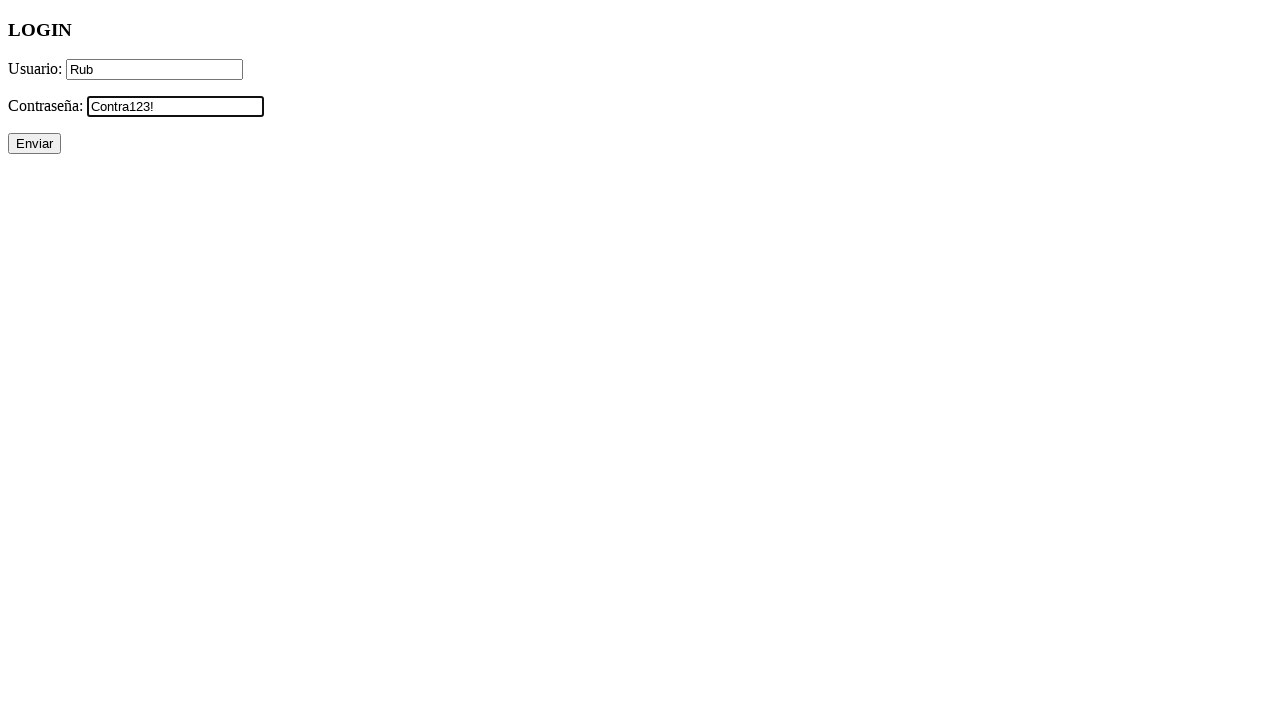

Clicked submit button to attempt login at (34, 144) on #enviar
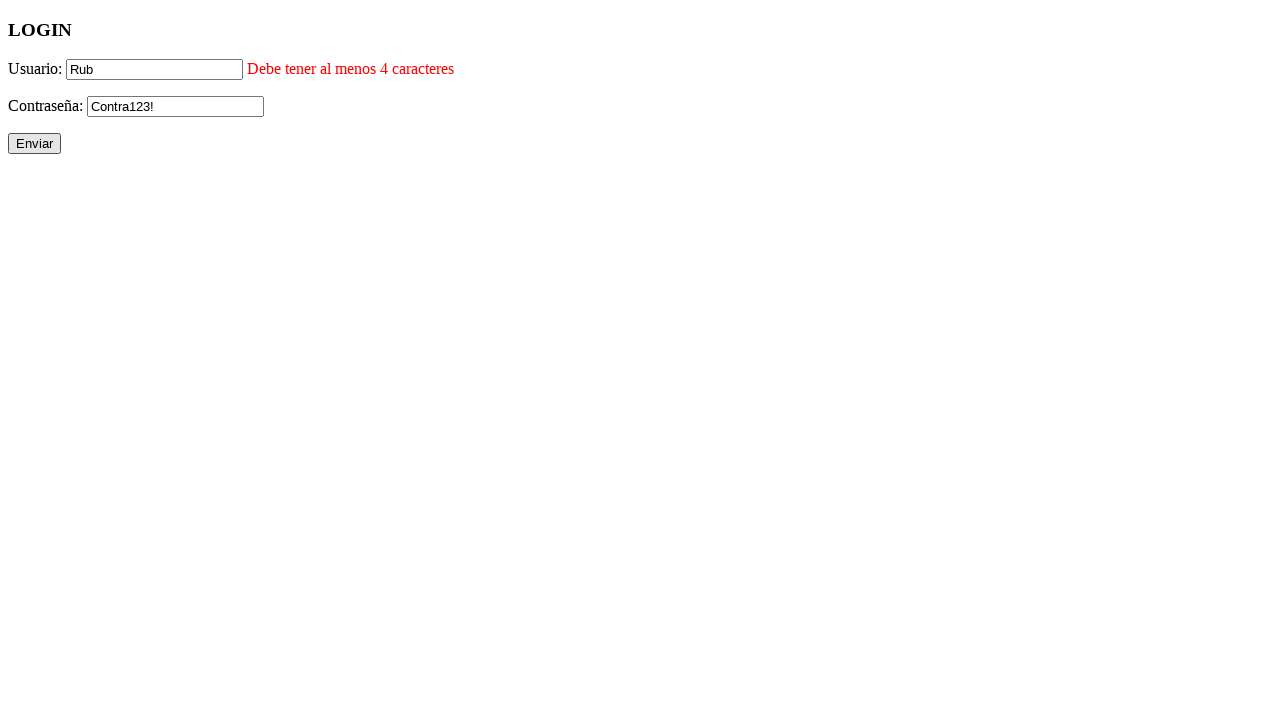

Validation error message for username appeared as expected
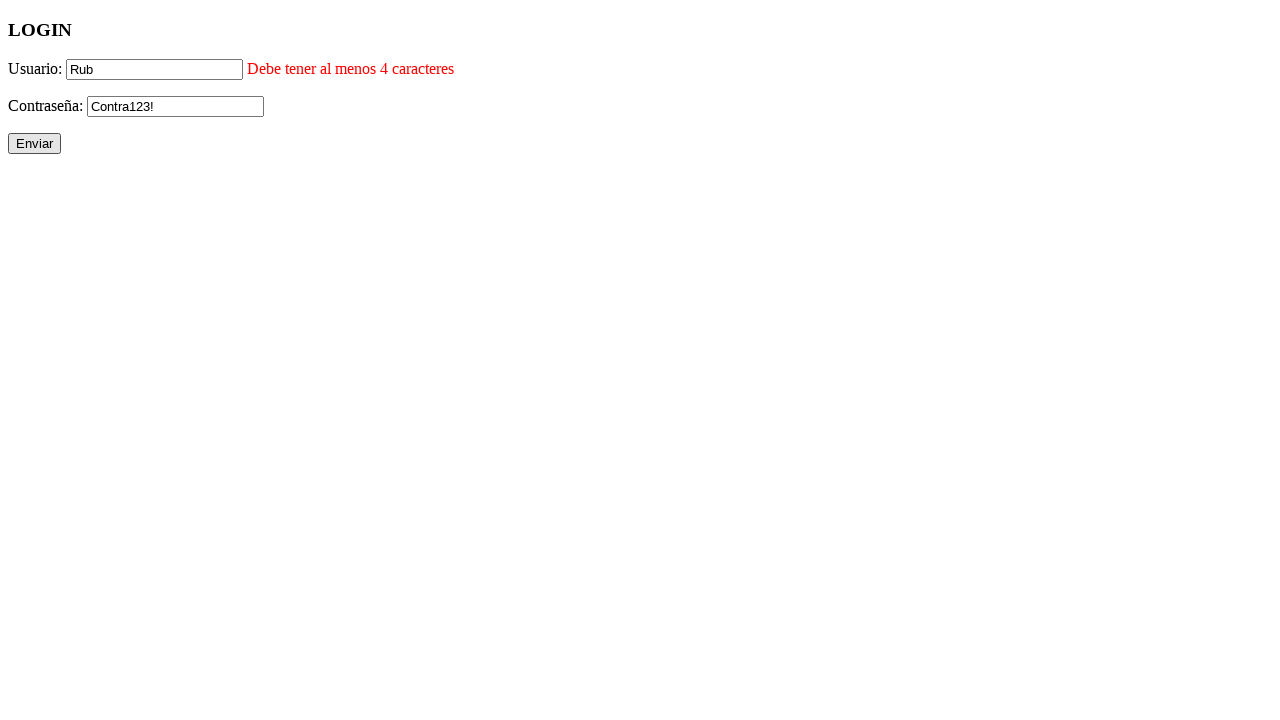

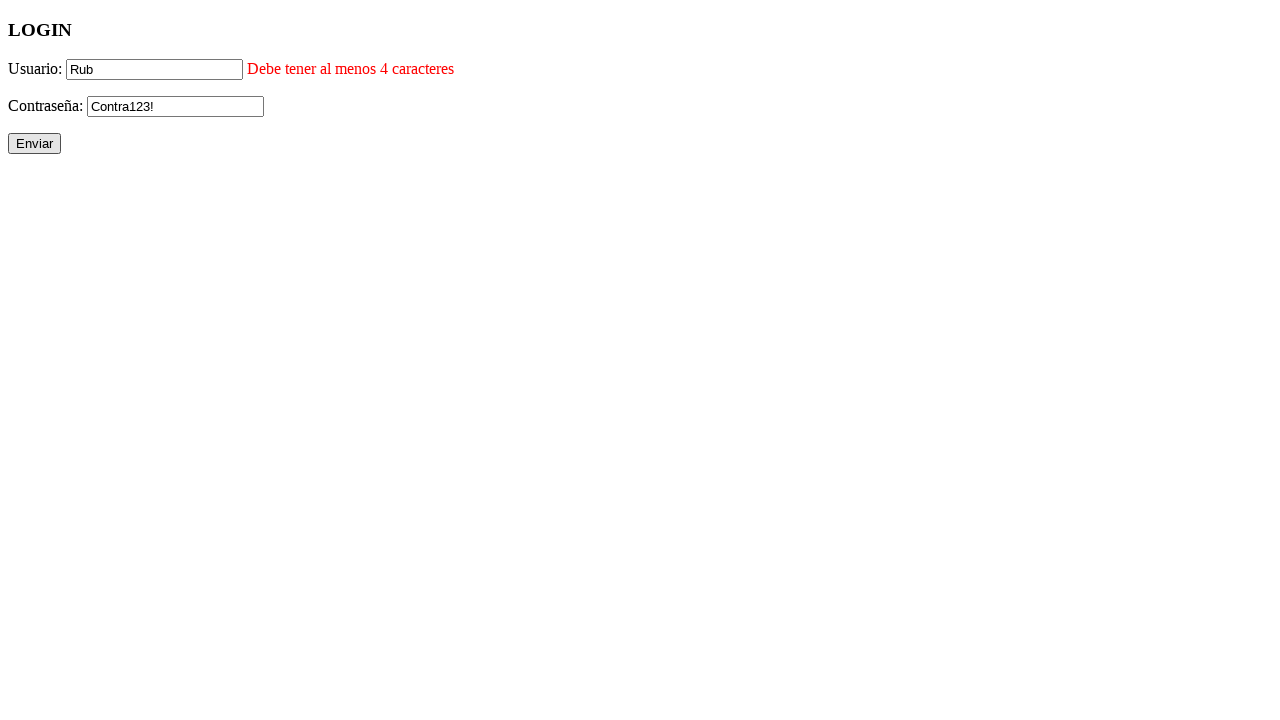